Clicks Find My Login Info button without filling any fields and verifies all required field error messages

Starting URL: https://parabank.parasoft.com/parabank/lookup.htm

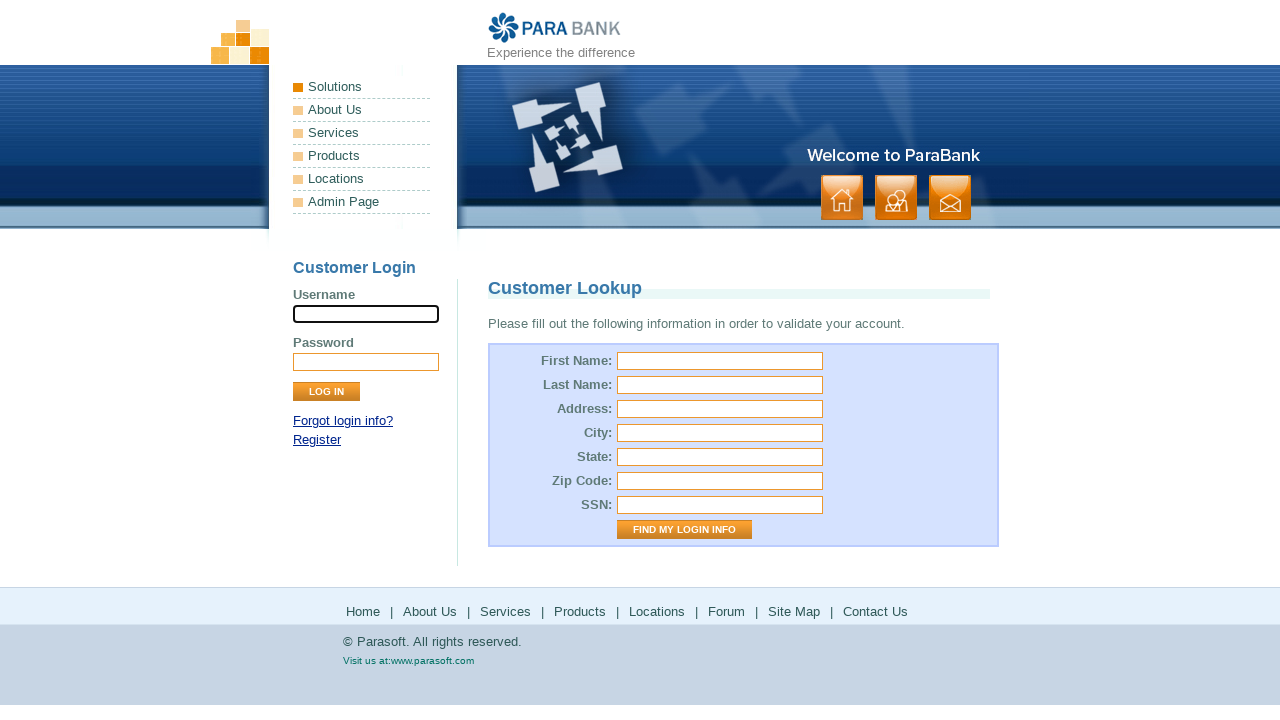

Clicked 'Find My Login Info' button without filling any fields at (684, 530) on input[value='Find My Login Info']
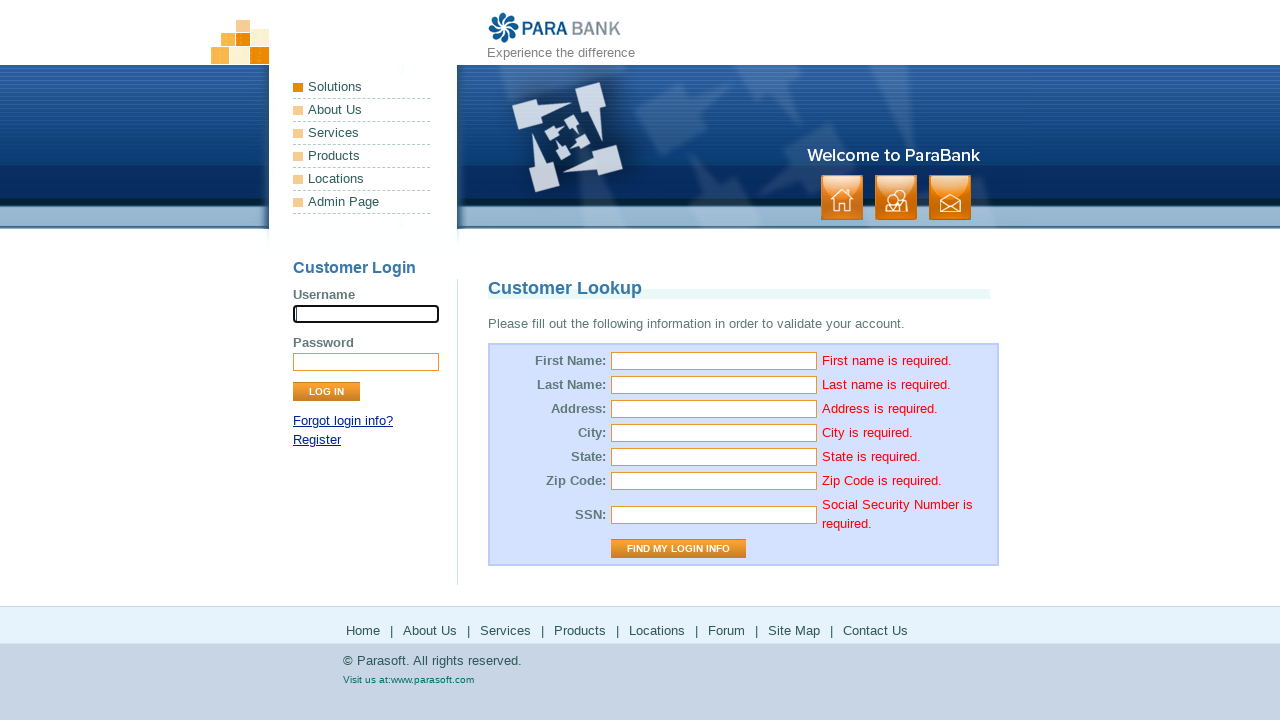

Verified 'First name is required.' error message appears
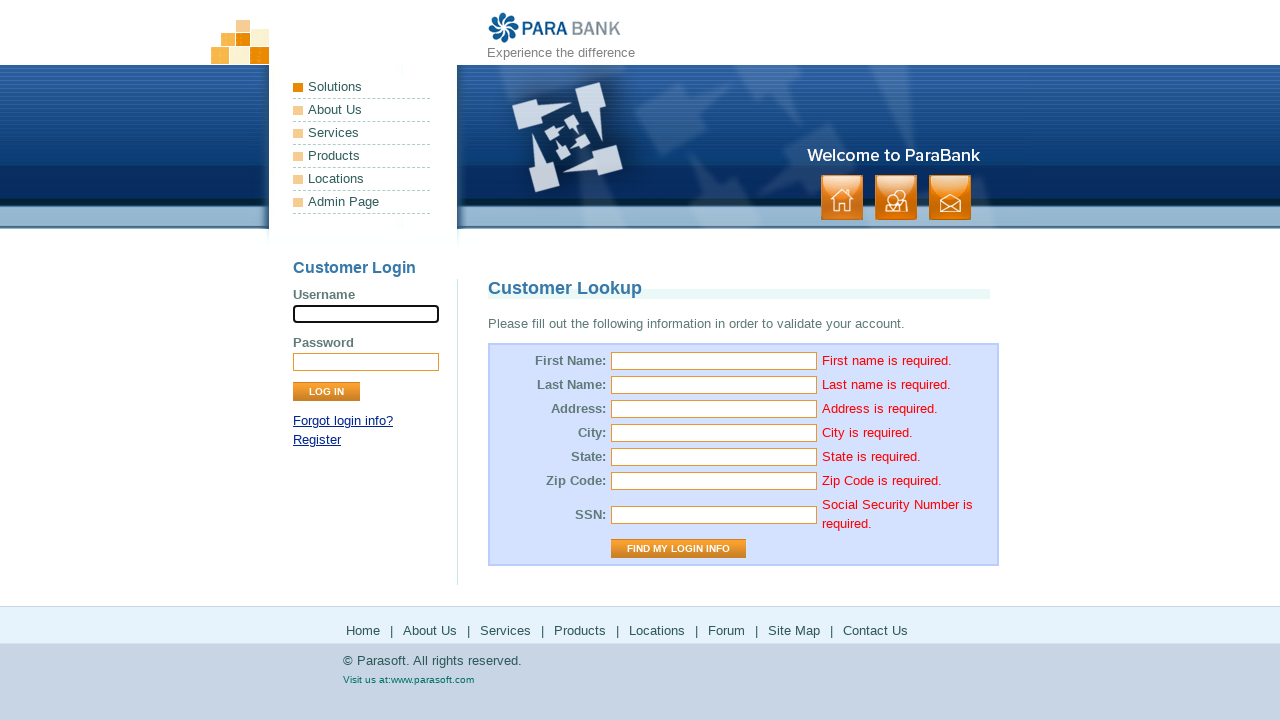

Verified 'Last name is required.' error message appears
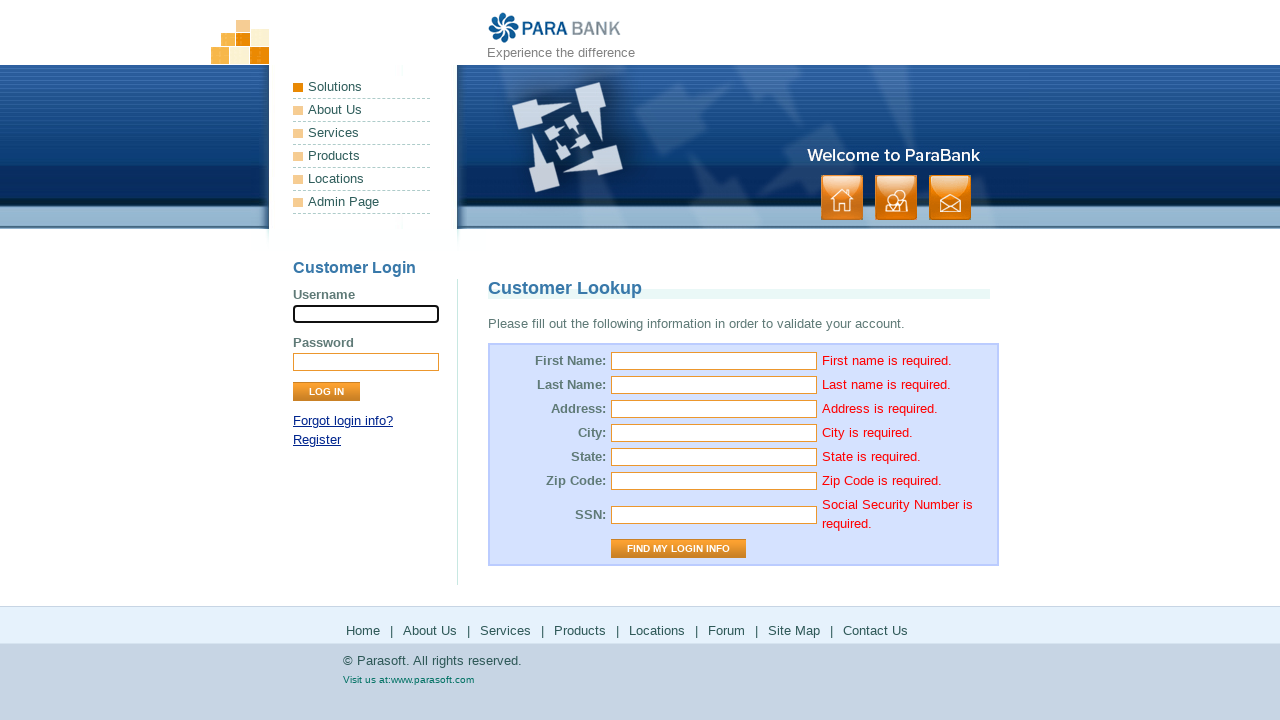

Verified 'Address is required.' error message appears
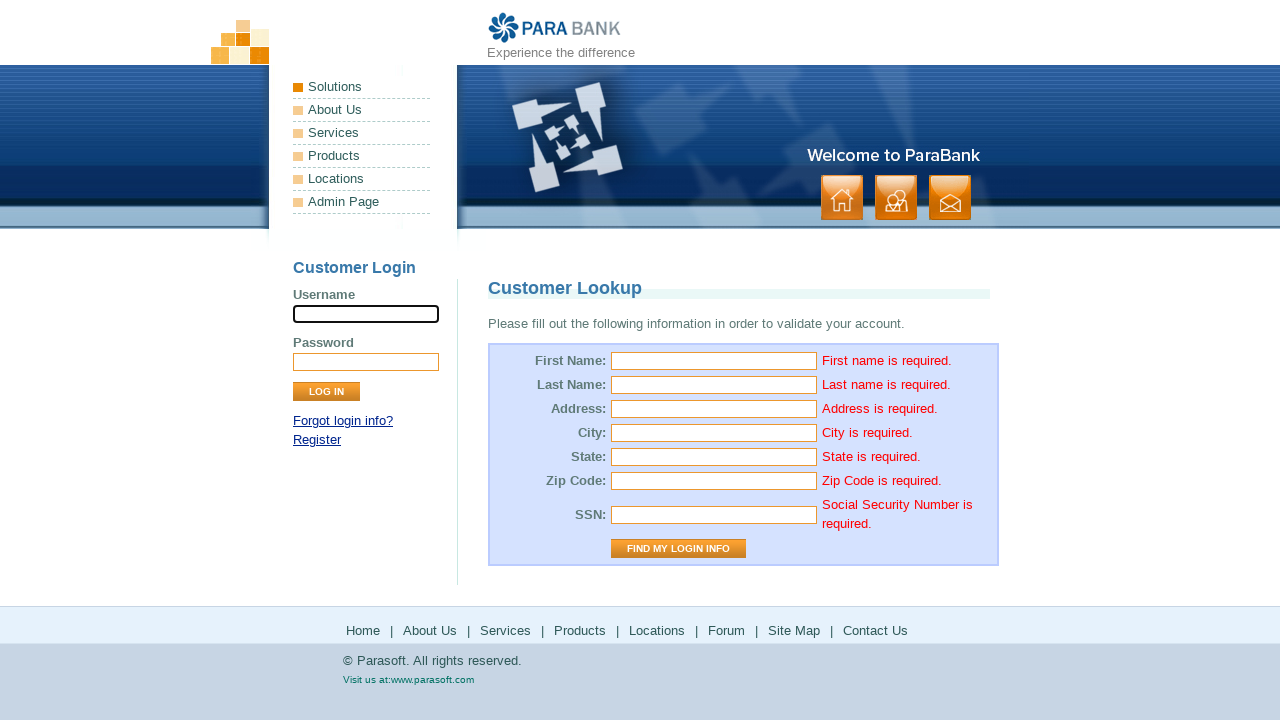

Verified 'City is required.' error message appears
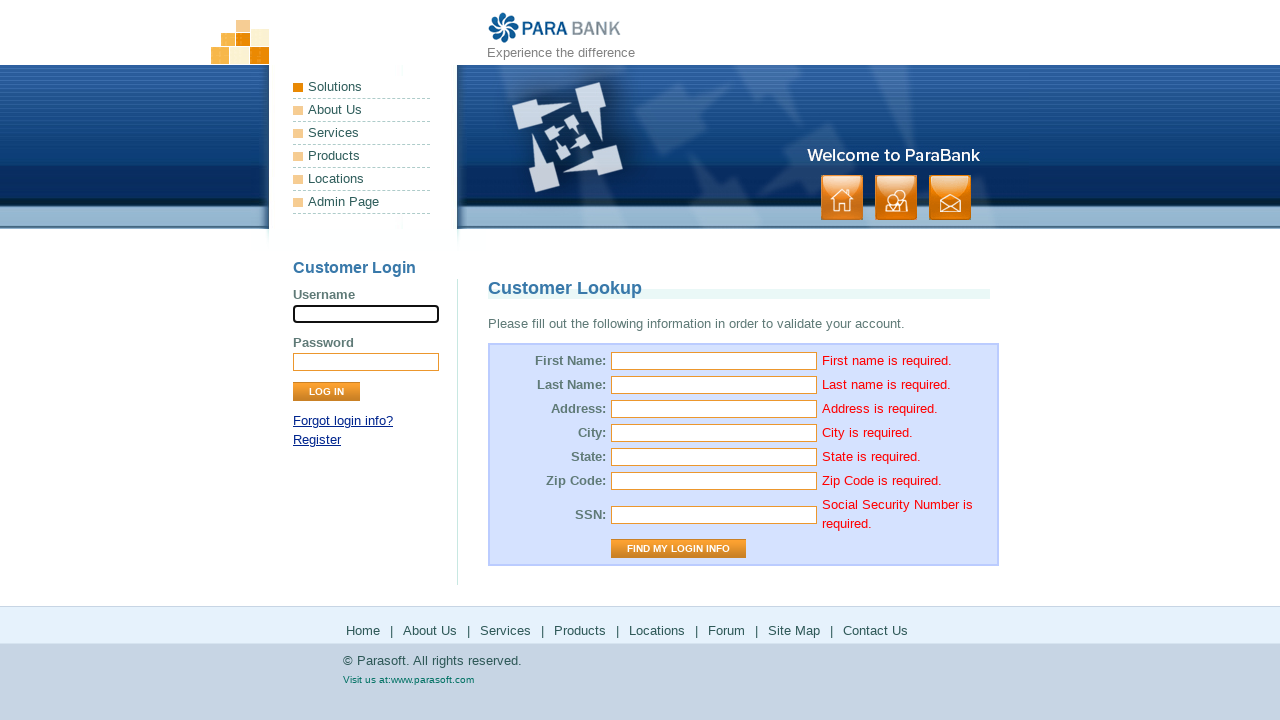

Verified 'State is required.' error message appears
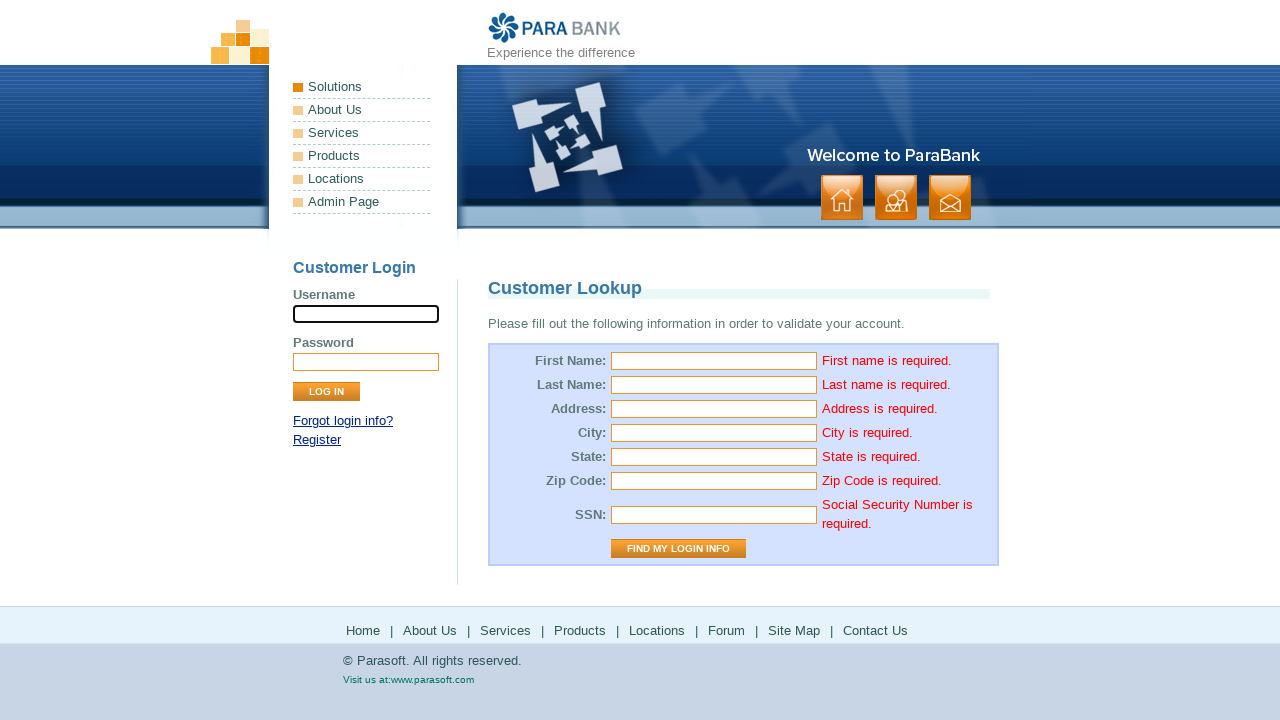

Verified 'Zip Code is required.' error message appears
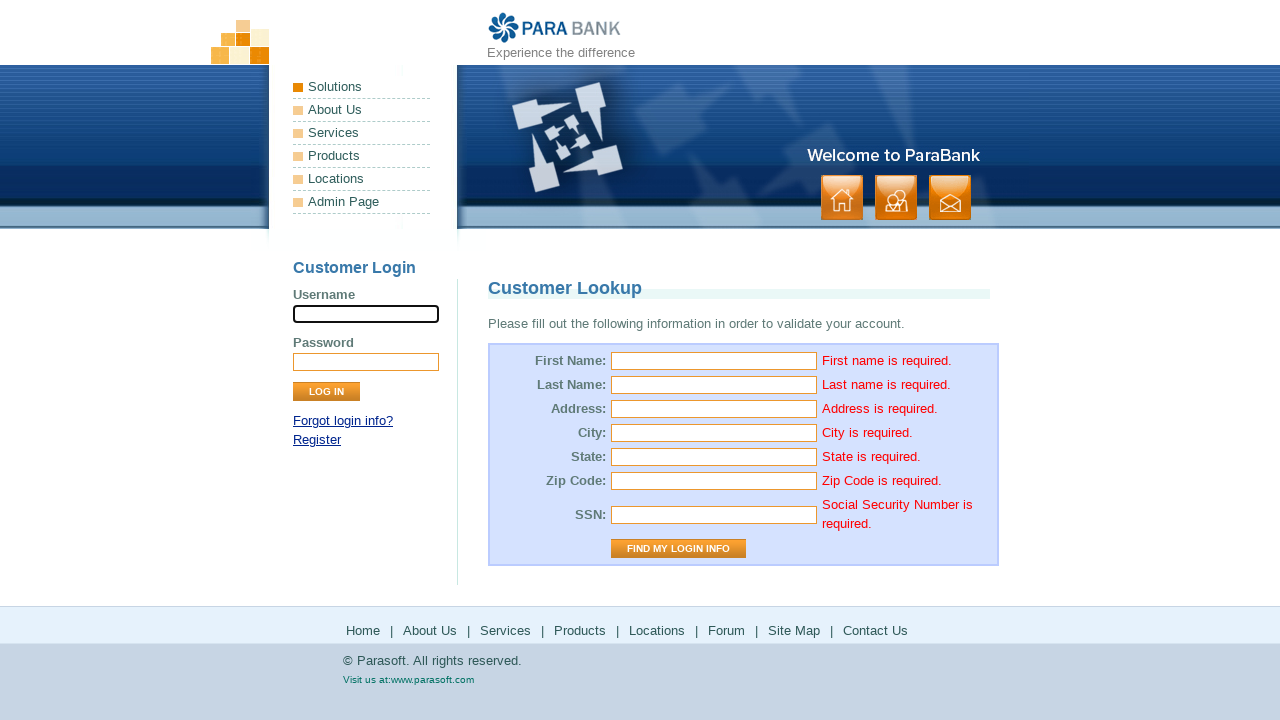

Verified 'Social Security Number is required.' error message appears
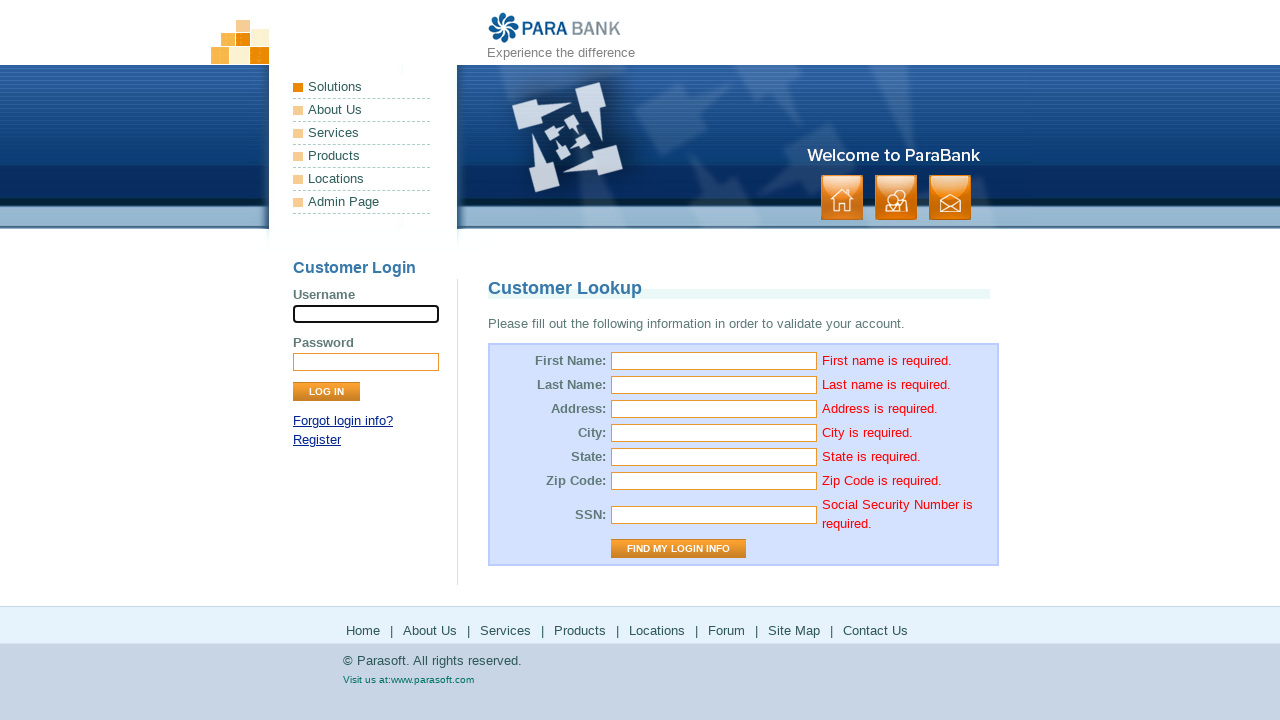

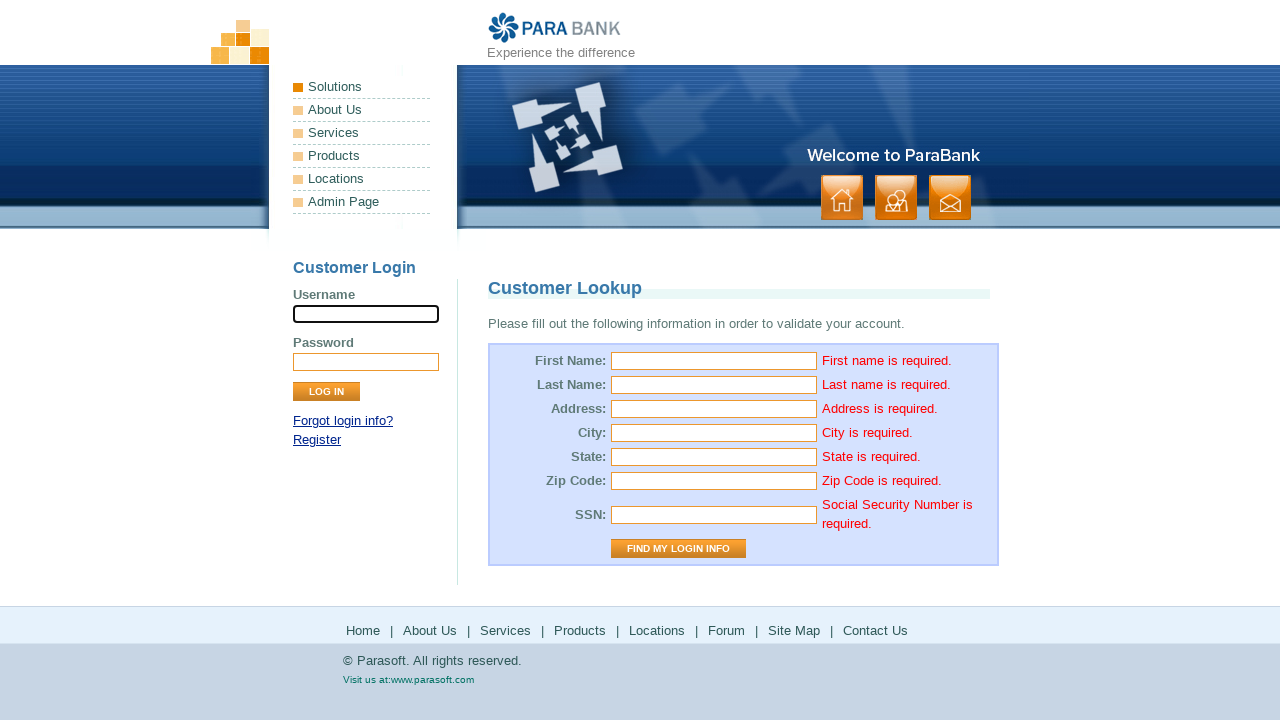